Tests checkbox interaction by verifying initial unchecked state of the first checkbox, clicking it to check it, and then verifying it becomes checked.

Starting URL: https://the-internet.herokuapp.com/checkboxes

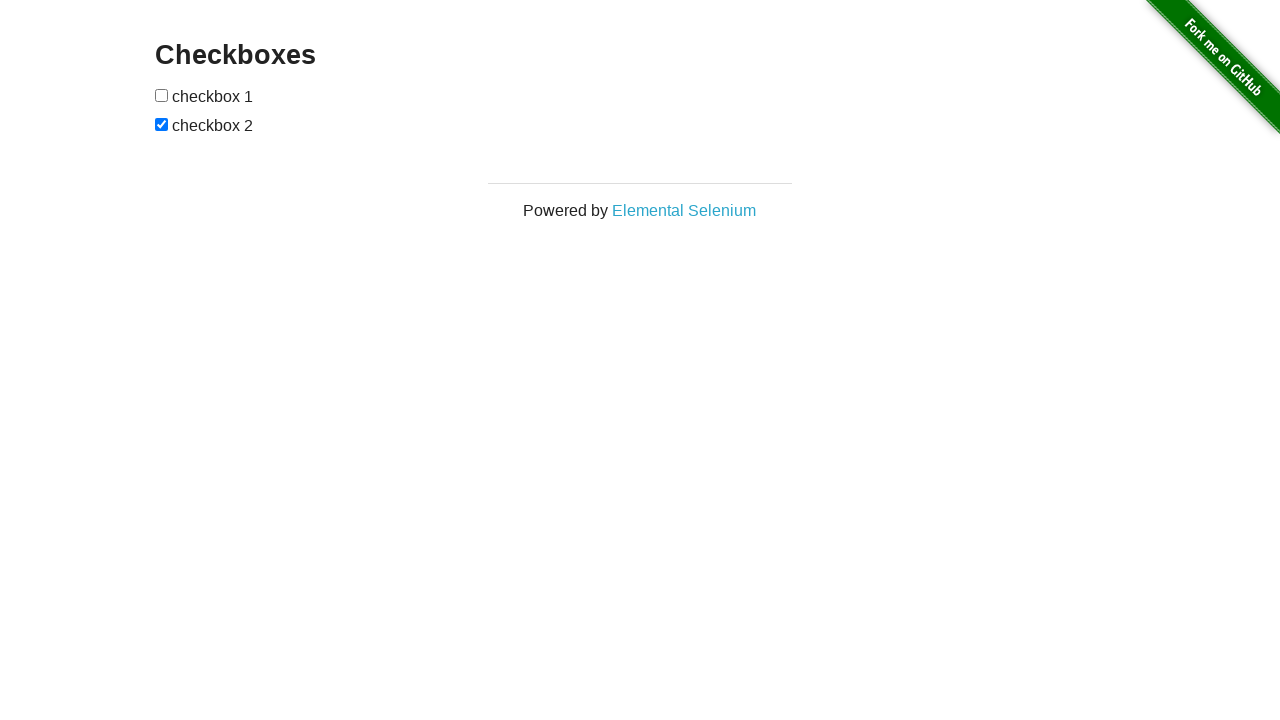

Waited for checkboxes to load on the page
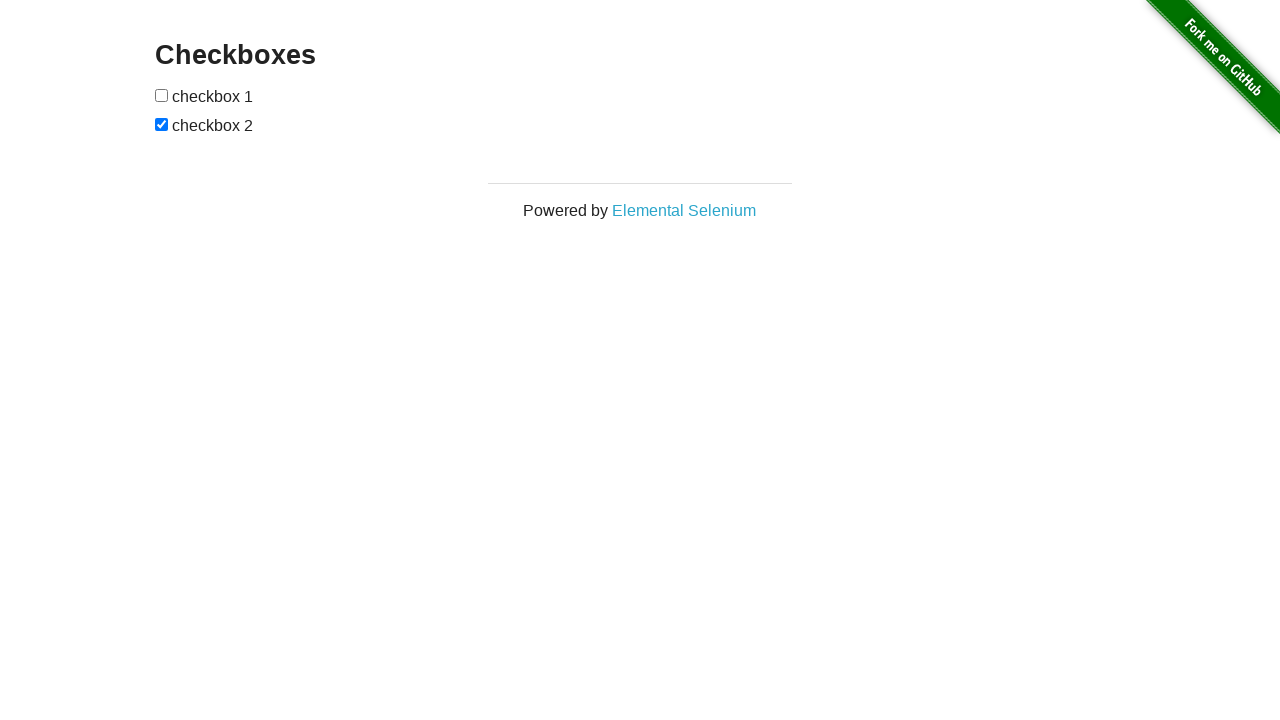

Located all checkbox elements on the page
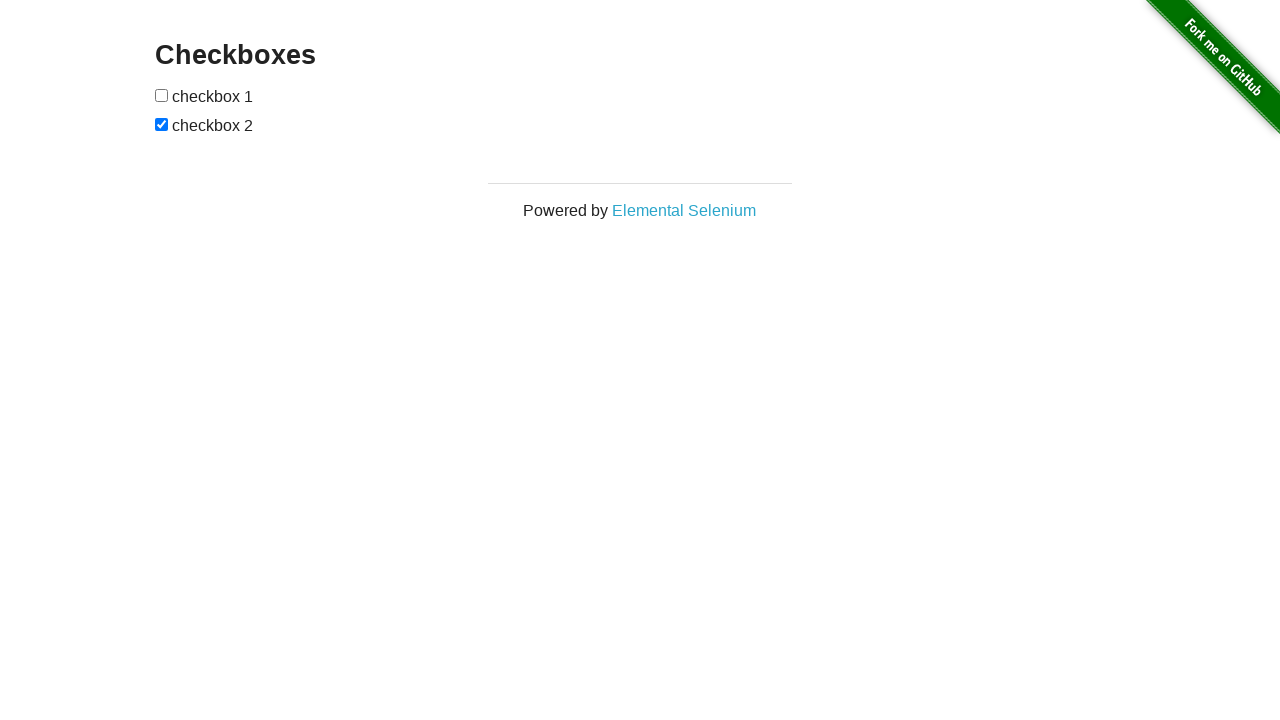

Retrieved the first checkbox element
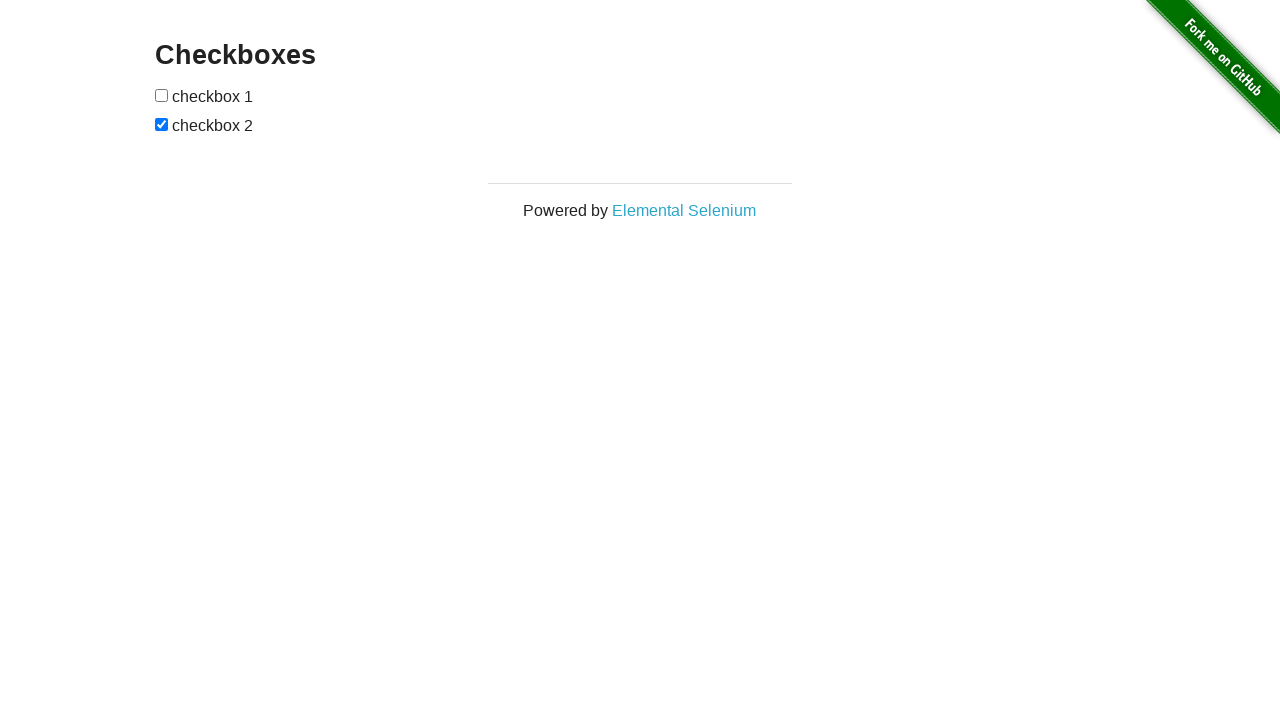

Verified that the first checkbox is unchecked initially
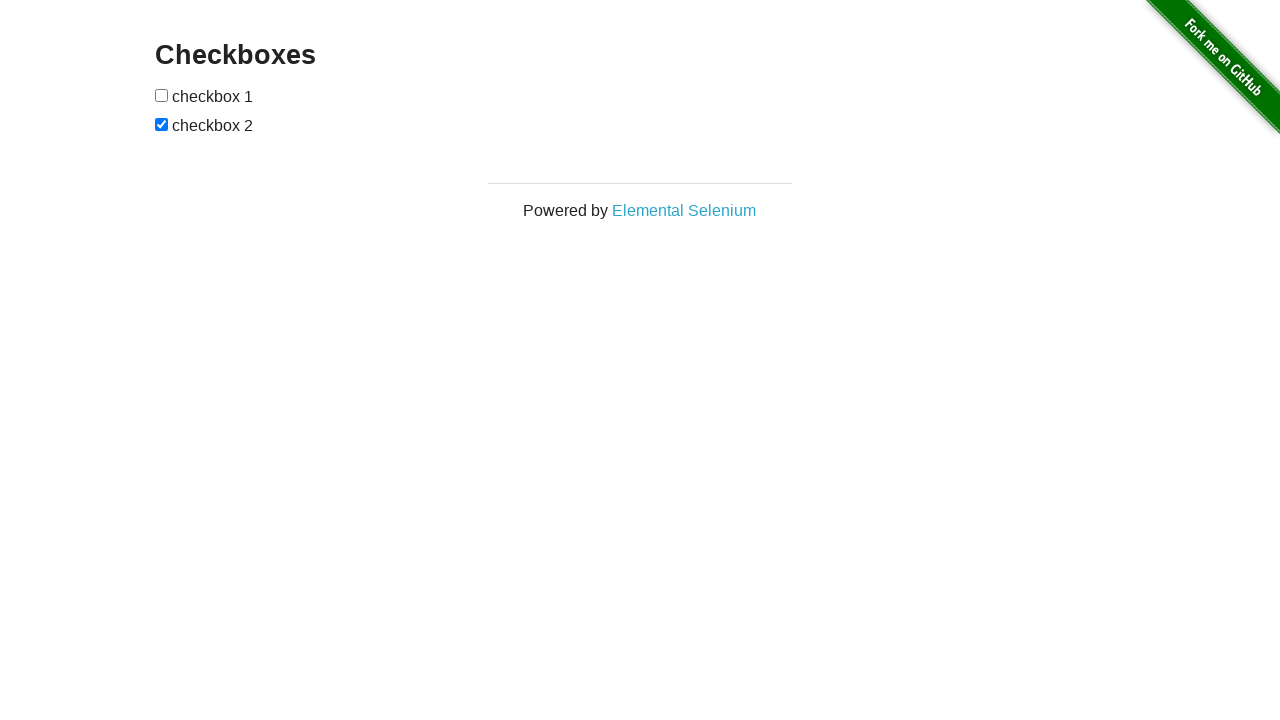

Clicked the first checkbox to check it at (162, 95) on input[type='checkbox'] >> nth=0
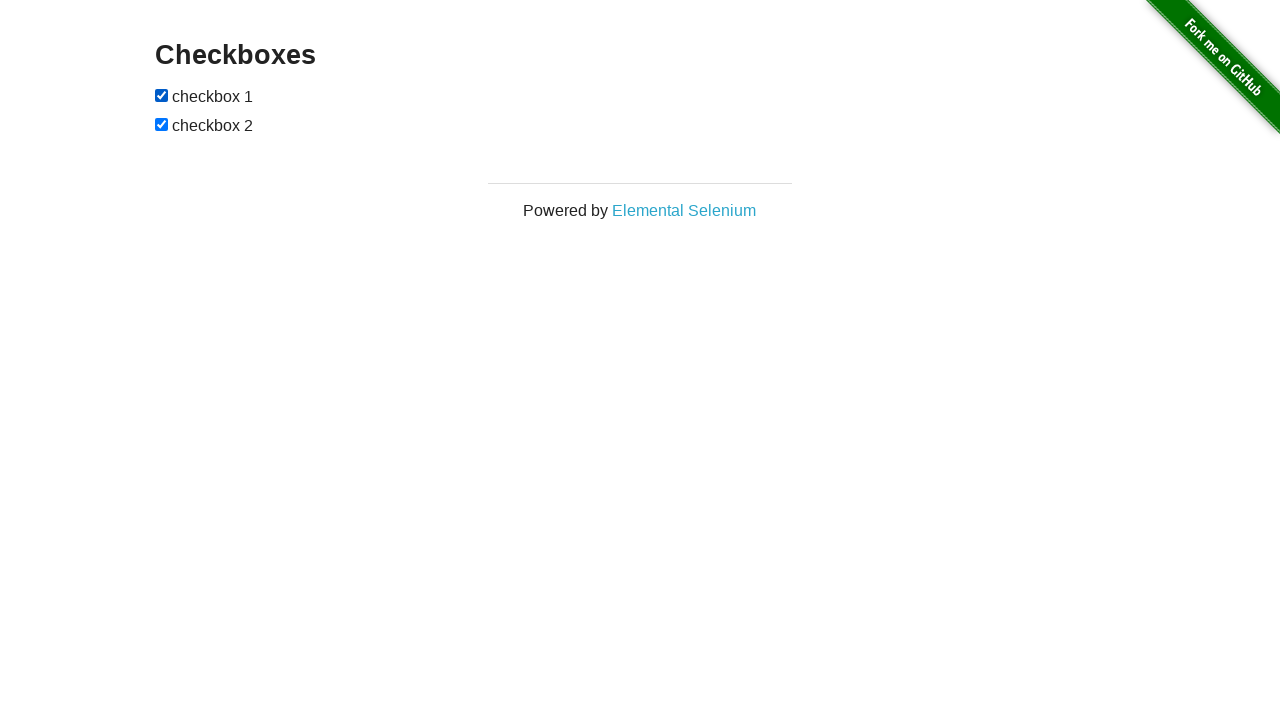

Verified that the first checkbox is now checked after clicking
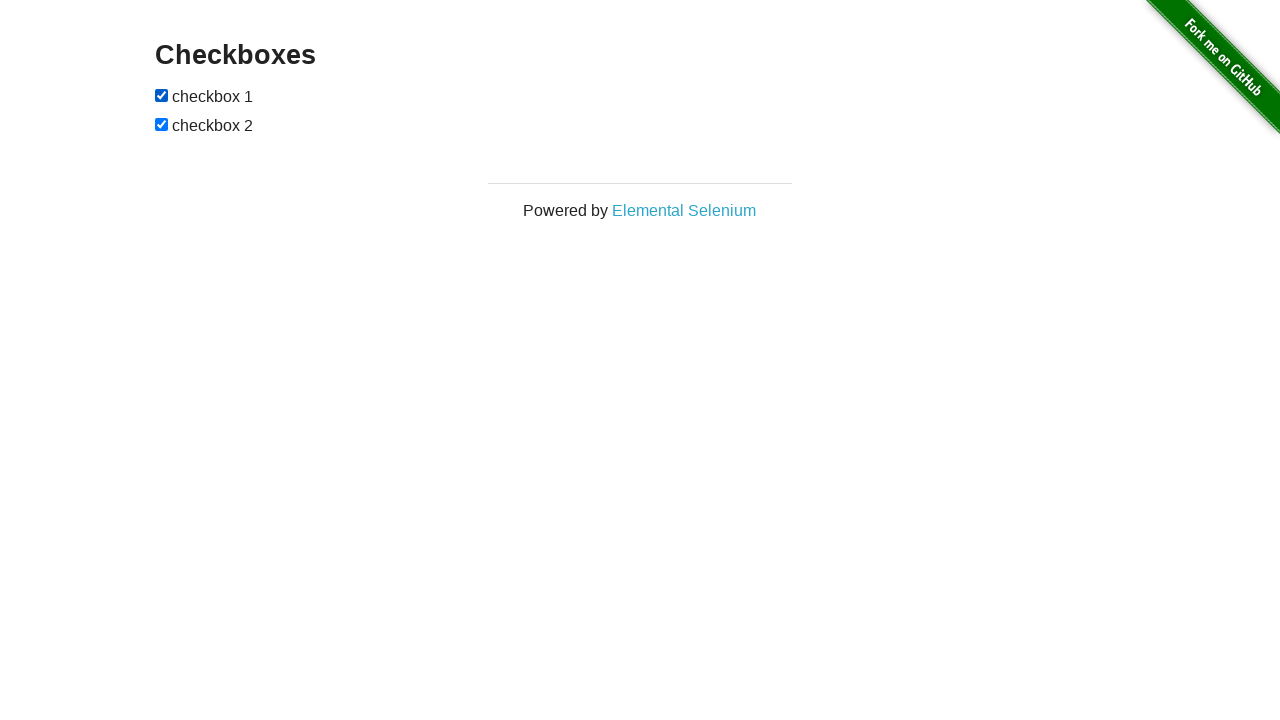

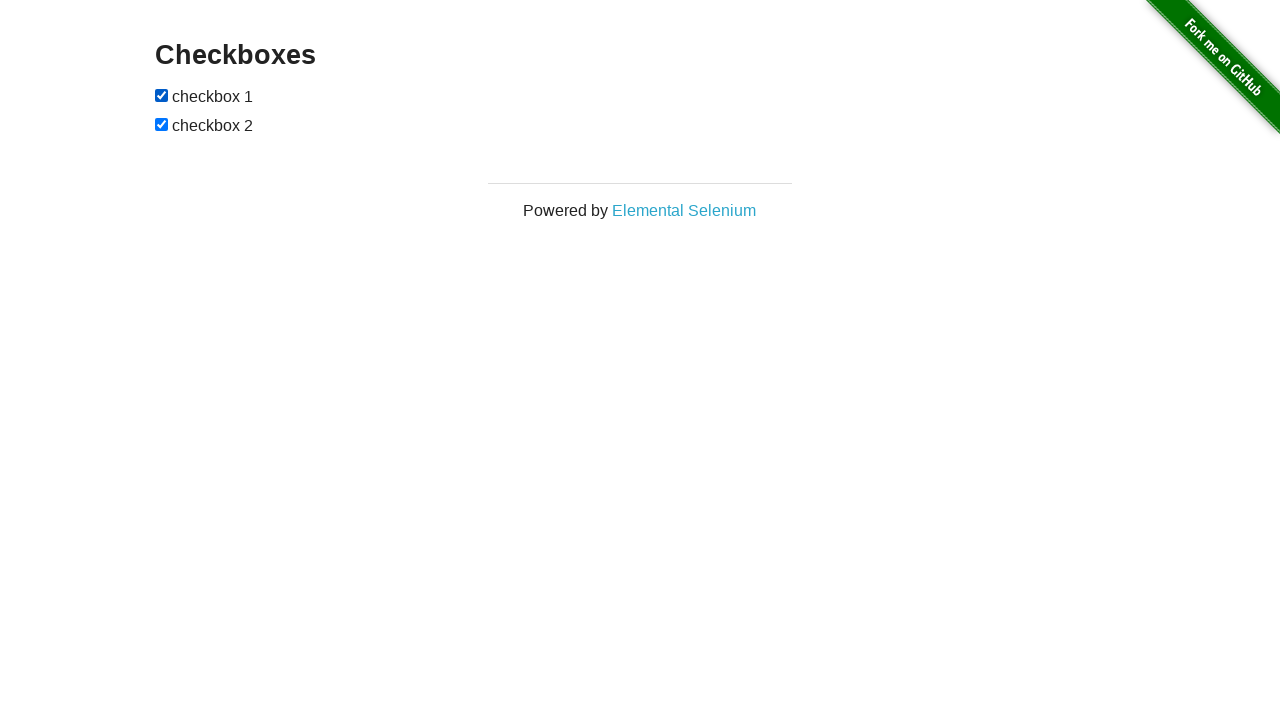